Demonstrates drag and drop by offset action using coordinate positions

Starting URL: https://crossbrowsertesting.github.io/drag-and-drop

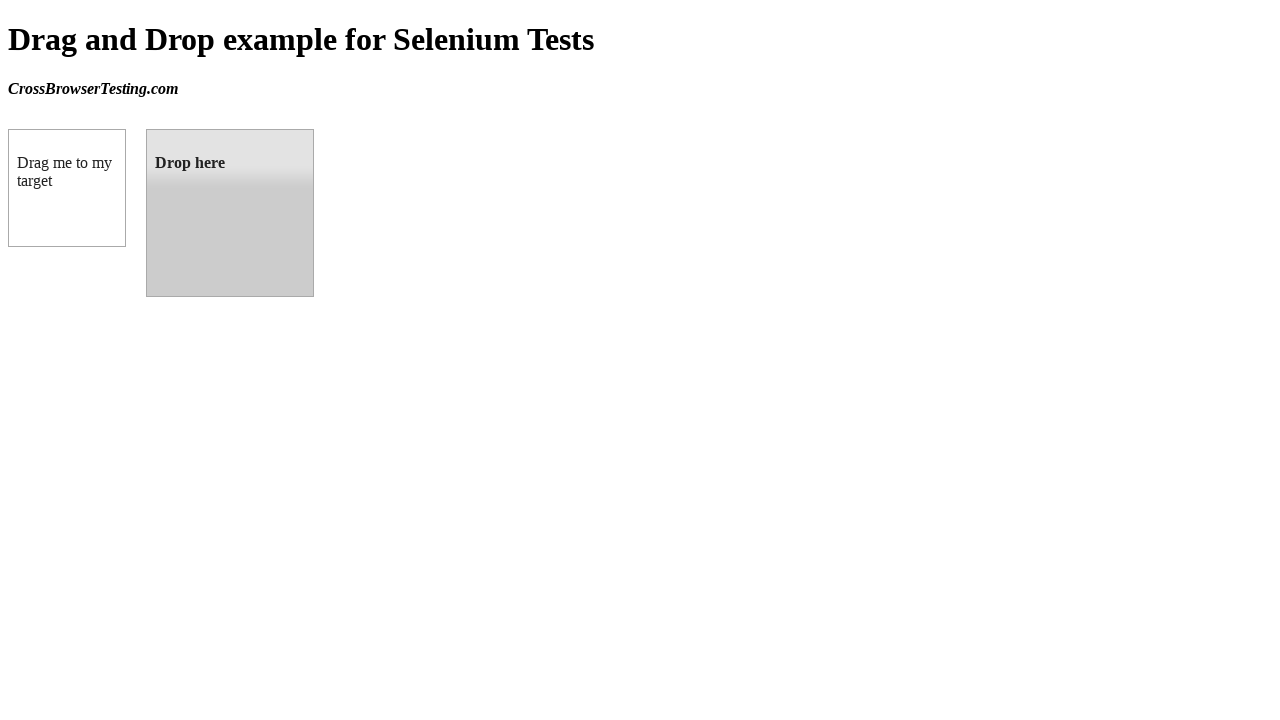

Located draggable element (box A)
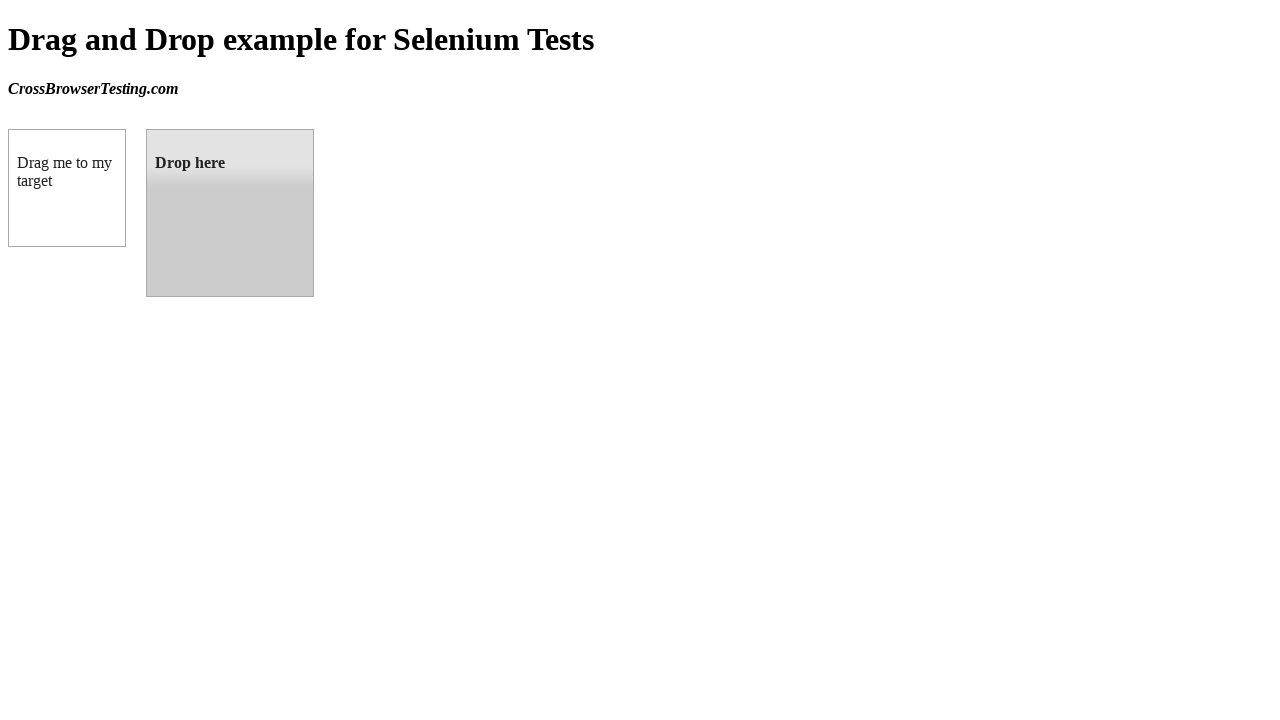

Located droppable target element
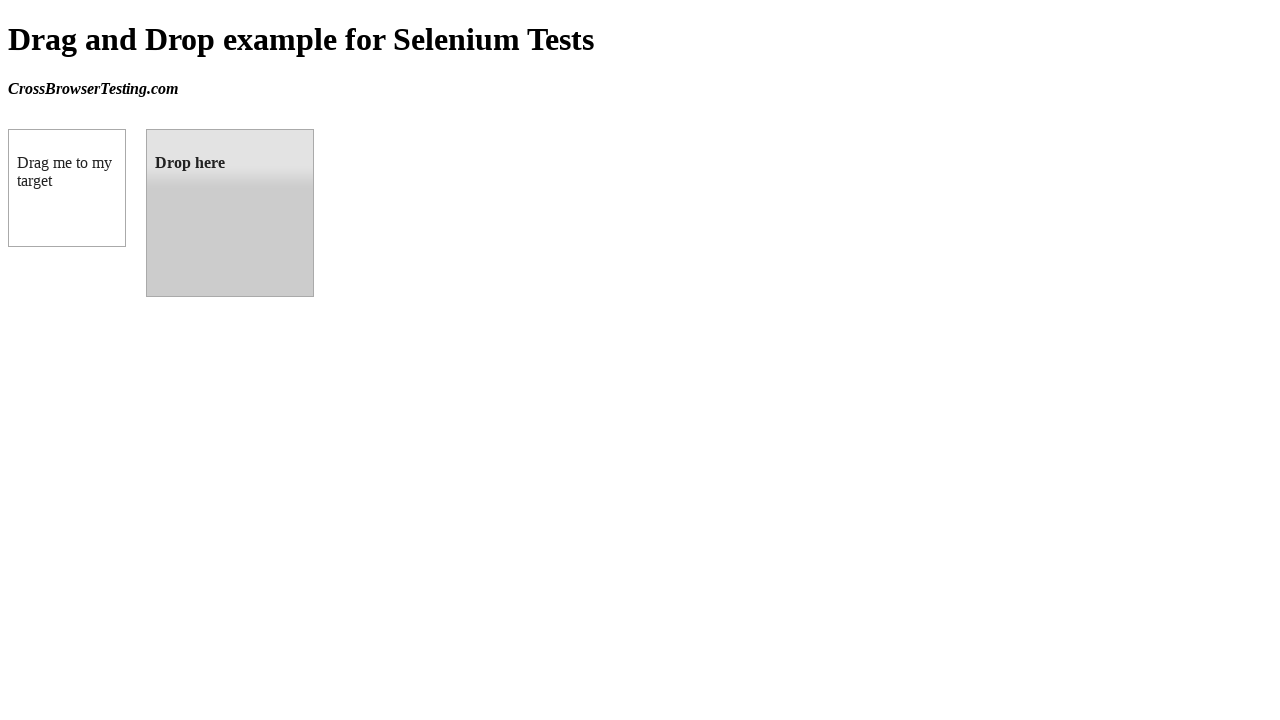

Retrieved bounding box coordinates of target element
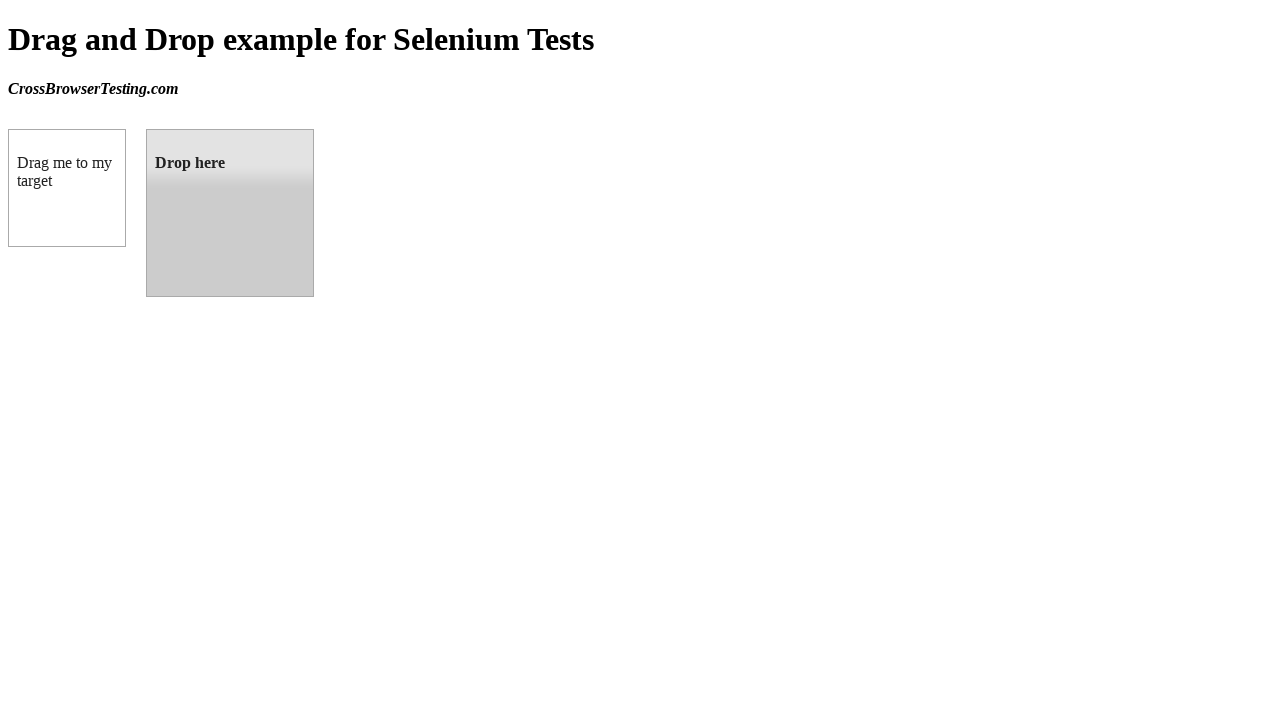

Performed drag and drop from box A to droppable target at (230, 213)
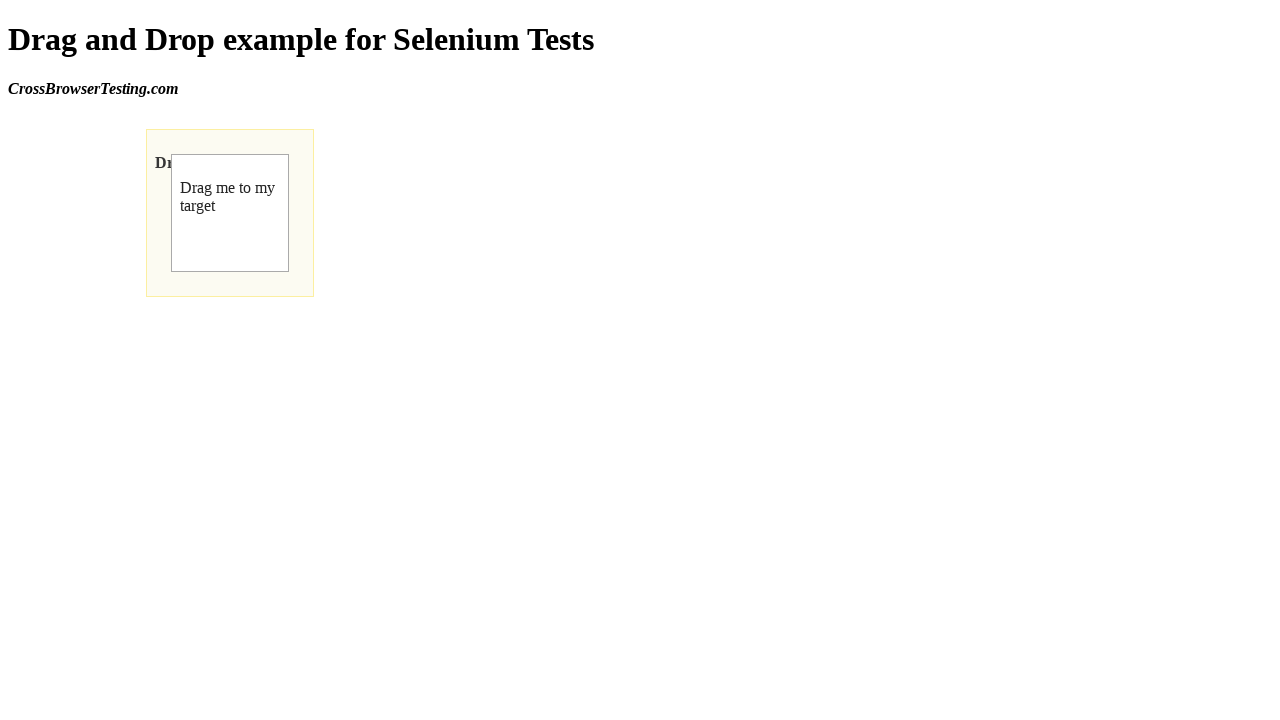

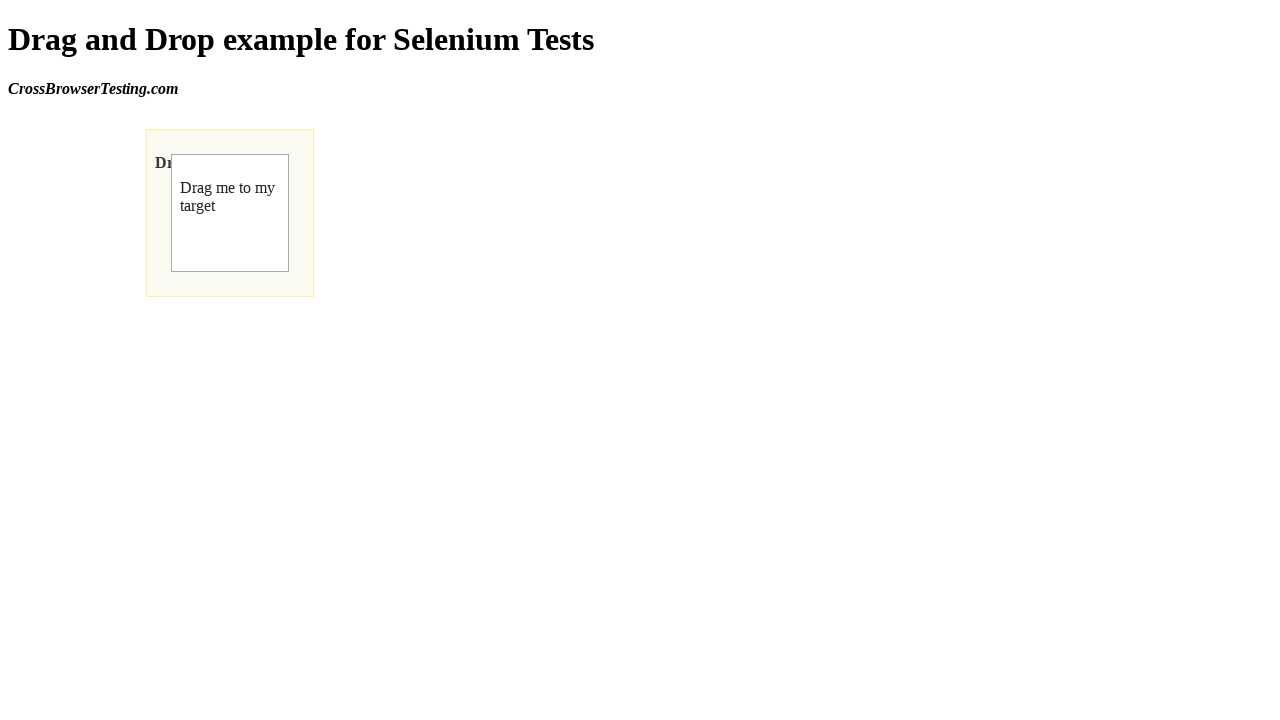